Tests clicking a button with dynamic ID by using CSS selector for blue button

Starting URL: http://uitestingplayground.com/dynamicid

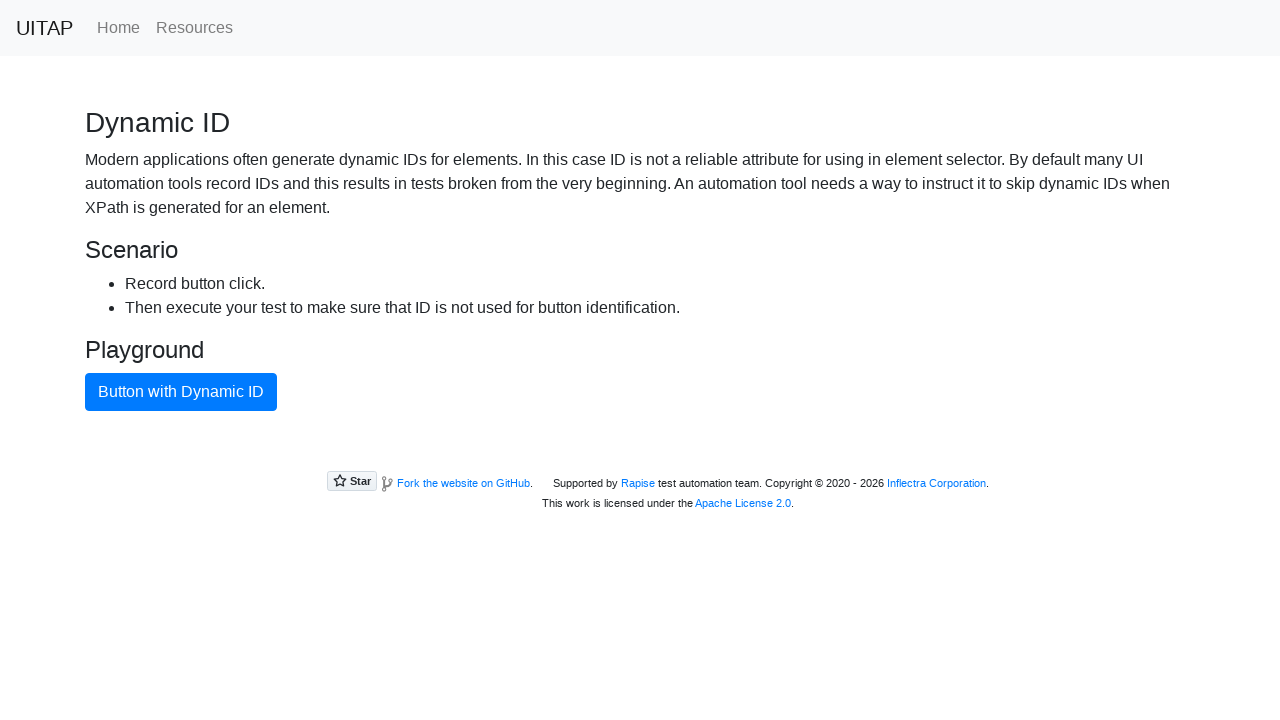

Blue button with dynamic ID loaded
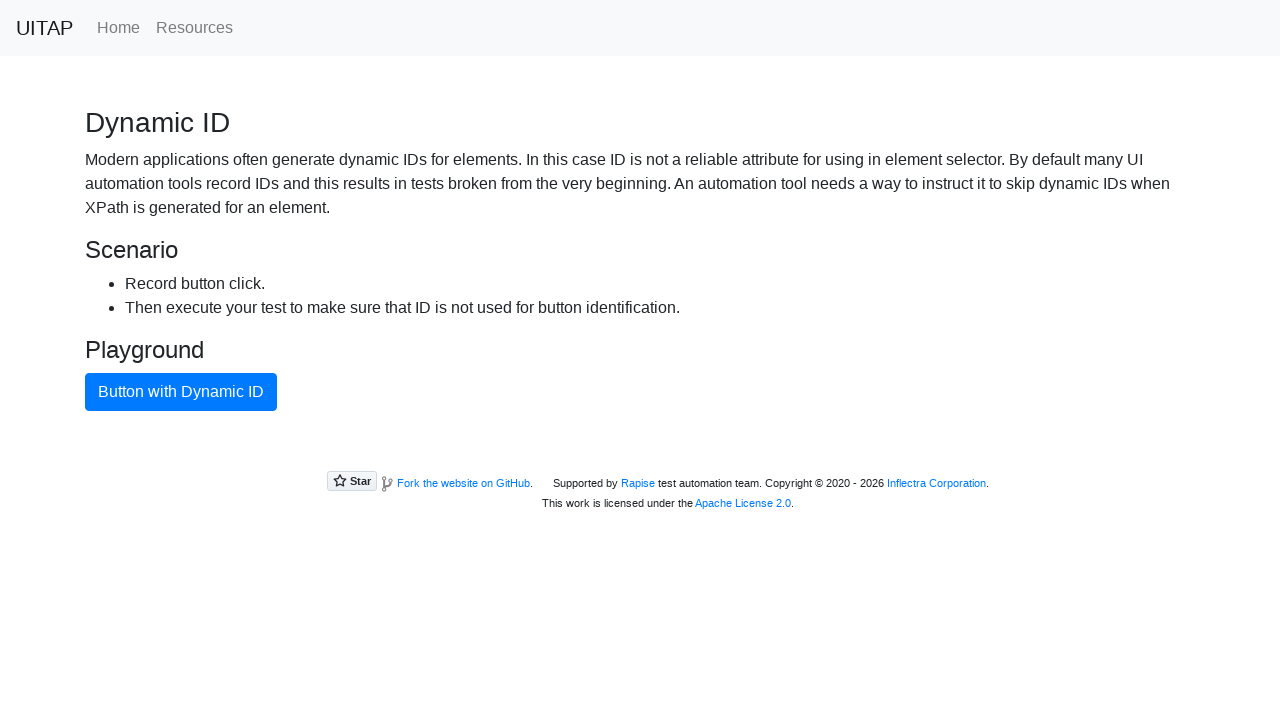

Clicked blue button using CSS selector (attempt 1) at (181, 392) on button.btn.btn-primary
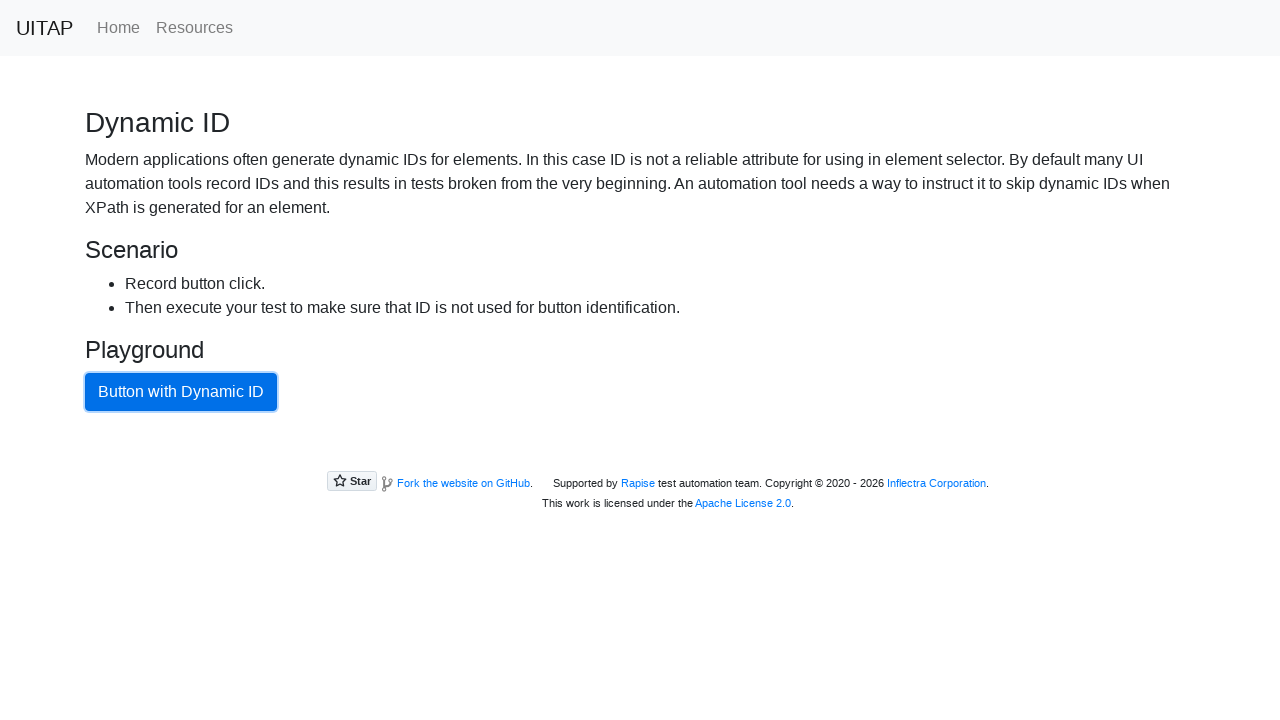

Navigated back to dynamic ID page
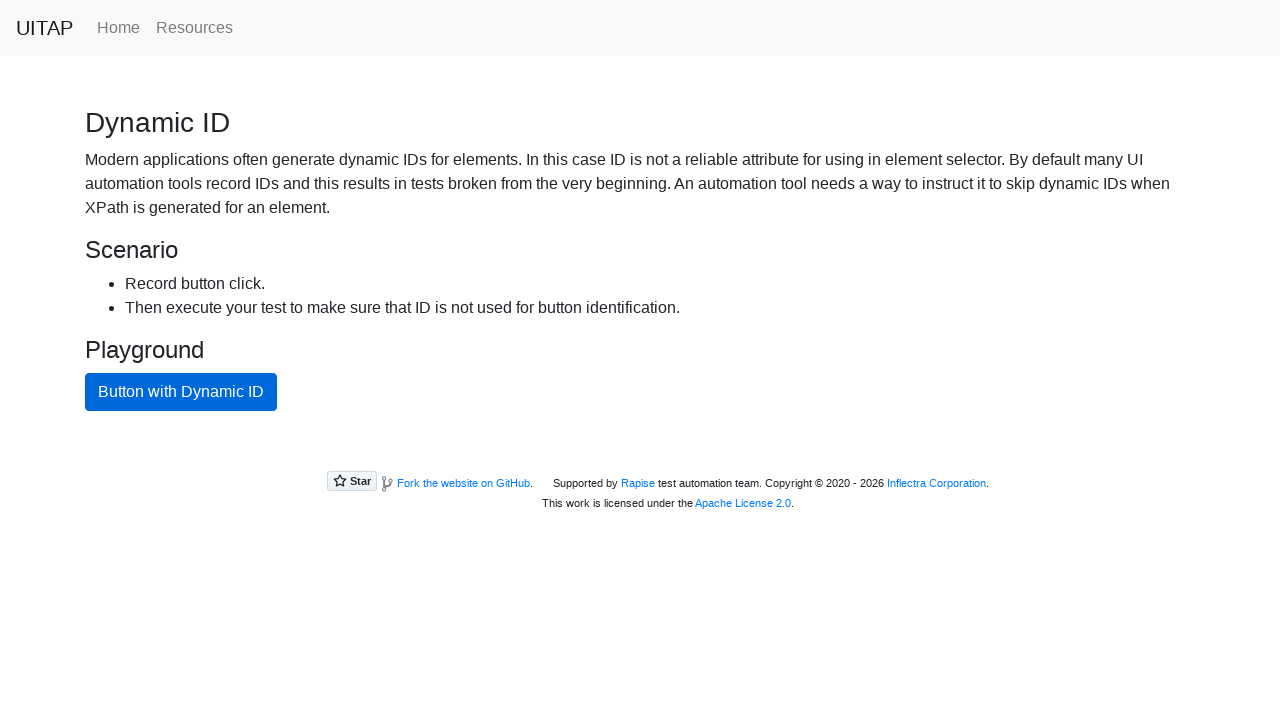

Blue button with dynamic ID loaded
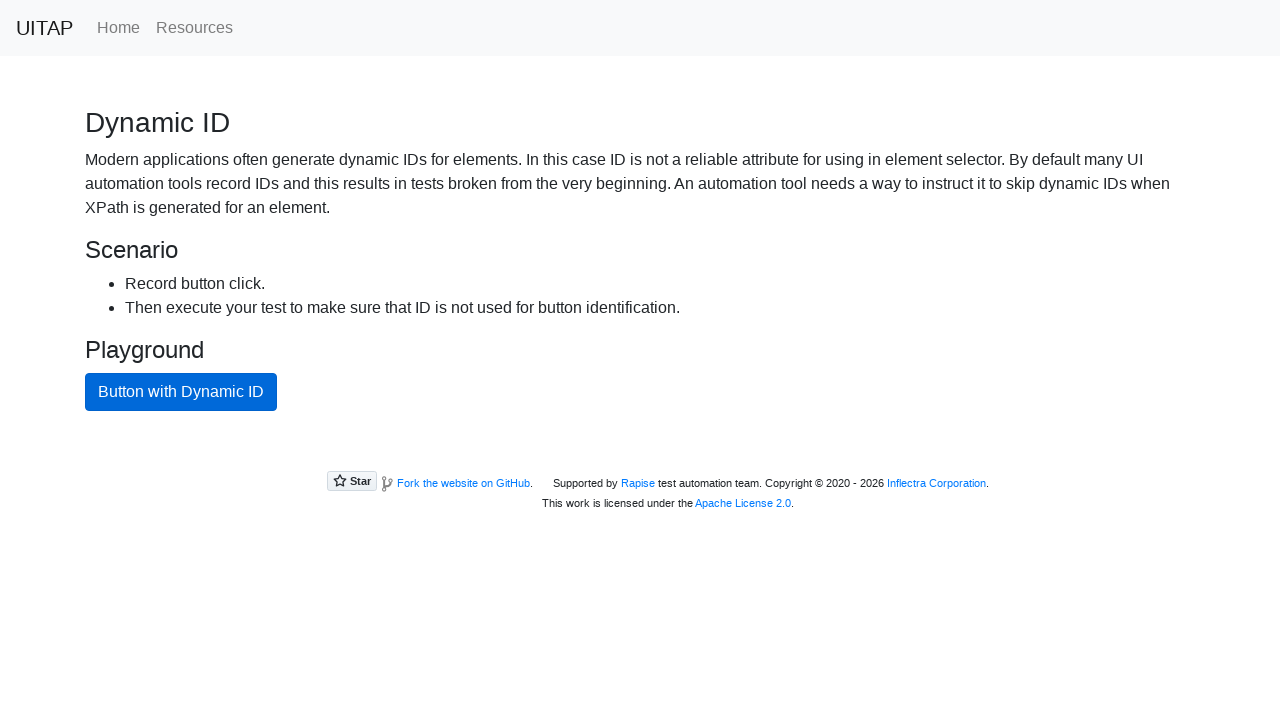

Clicked blue button using CSS selector (attempt 2) at (181, 392) on button.btn.btn-primary
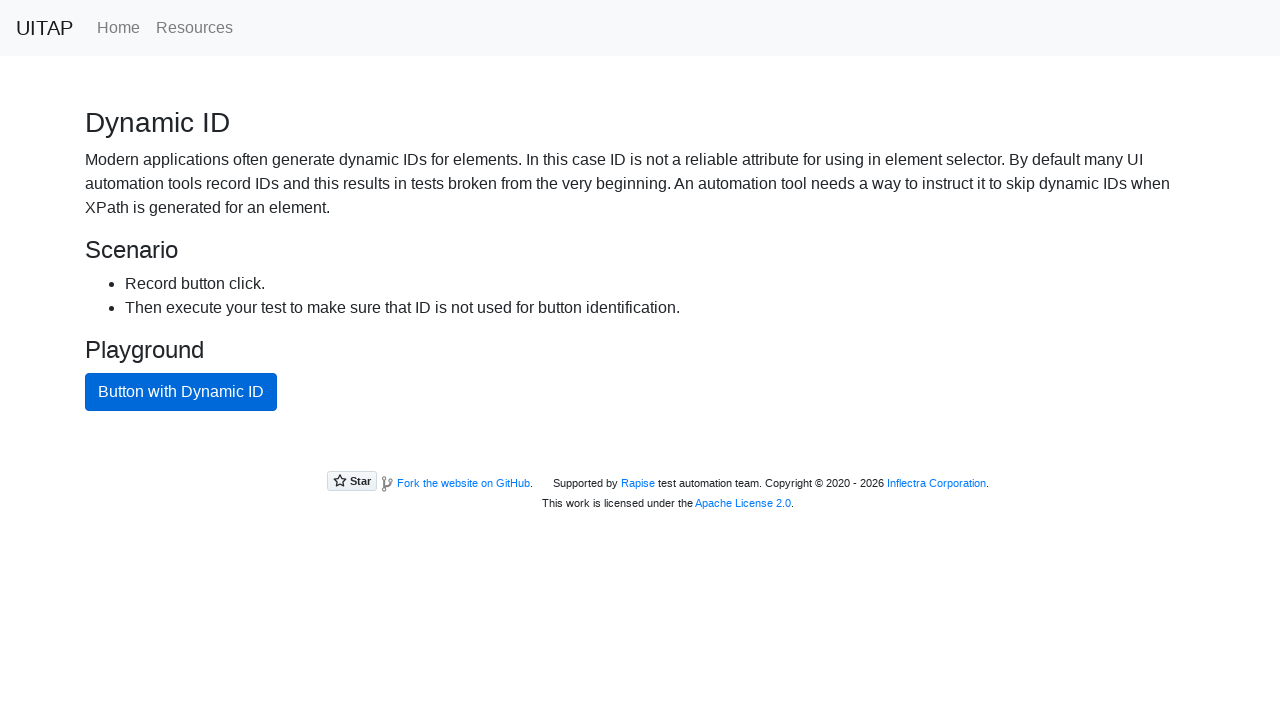

Navigated back to dynamic ID page
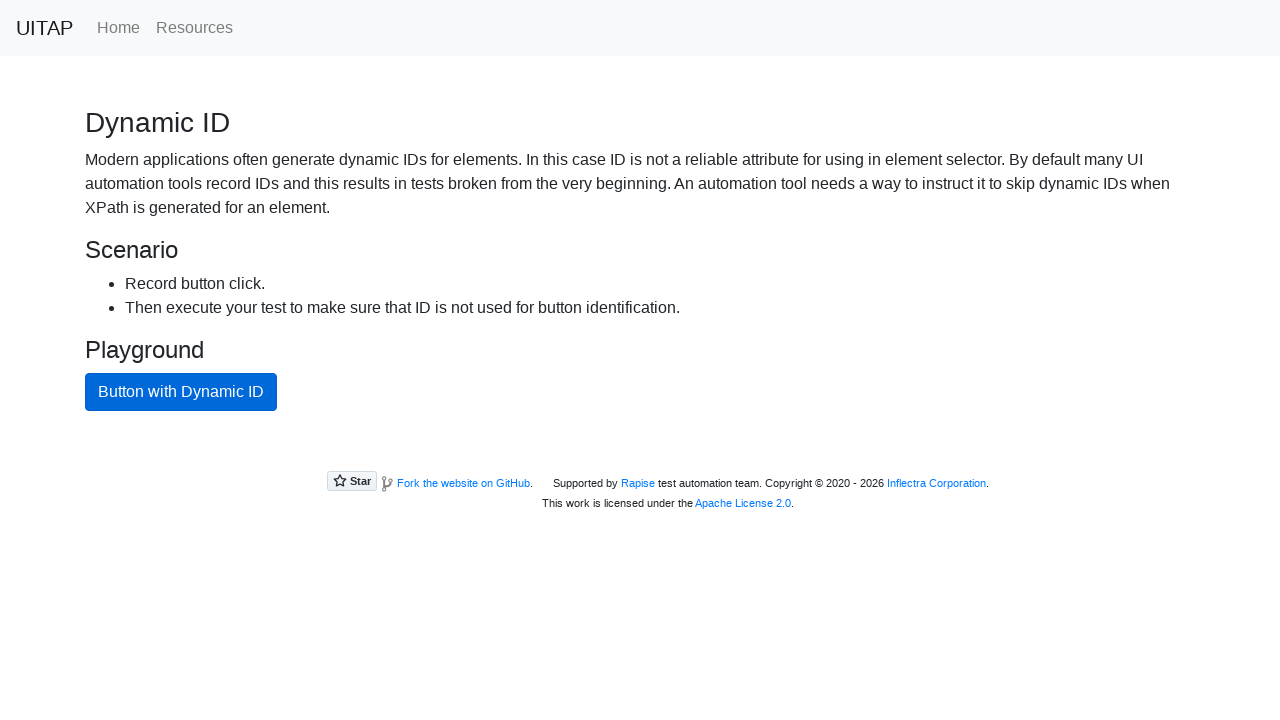

Blue button with dynamic ID loaded
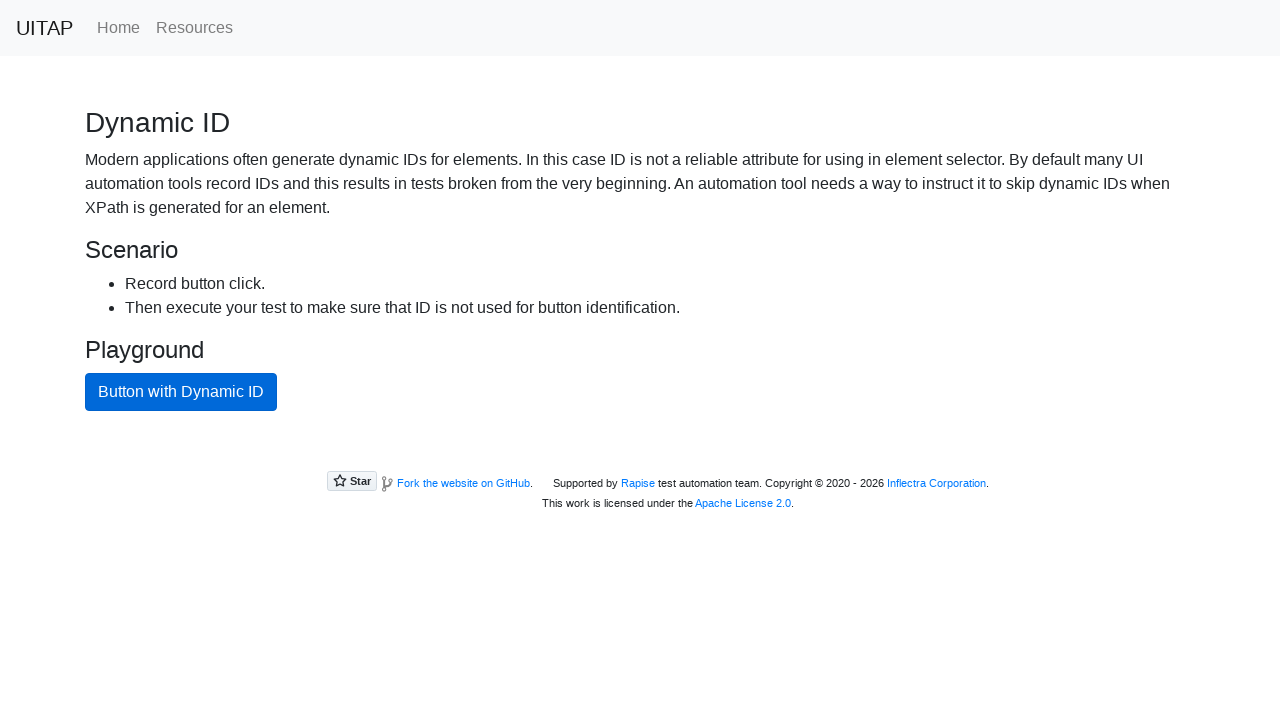

Clicked blue button using CSS selector (attempt 3) at (181, 392) on button.btn.btn-primary
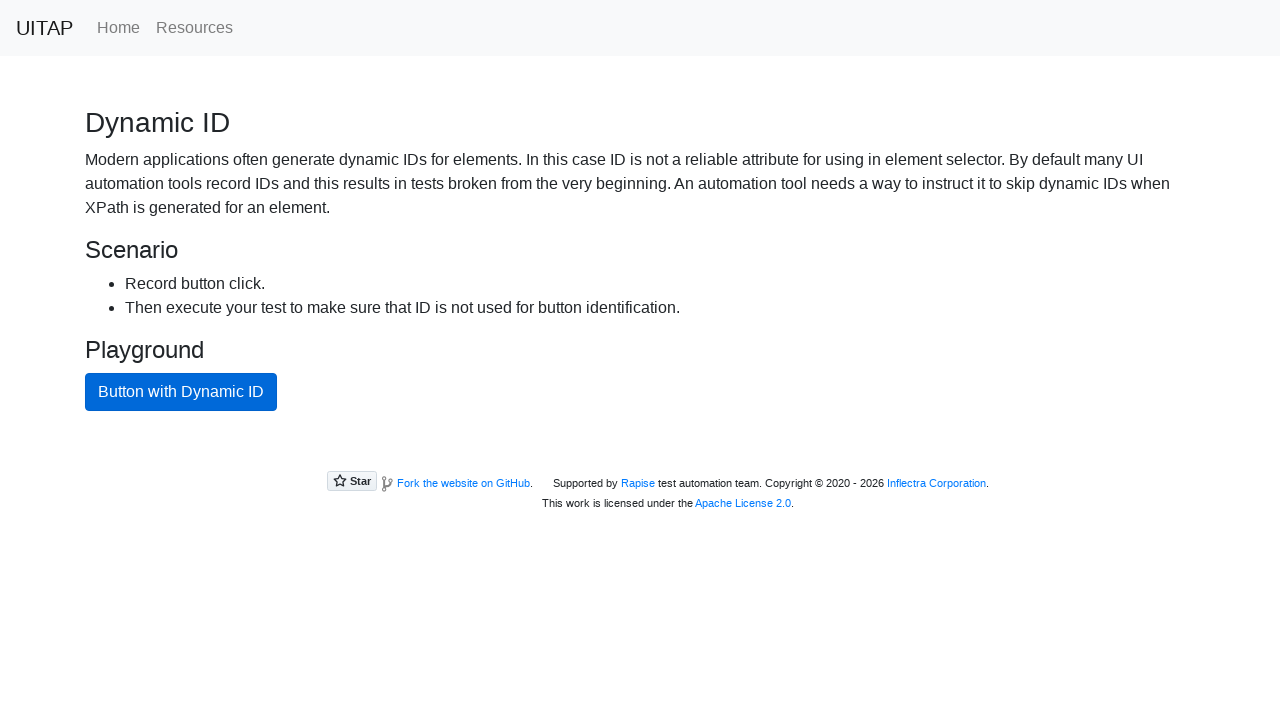

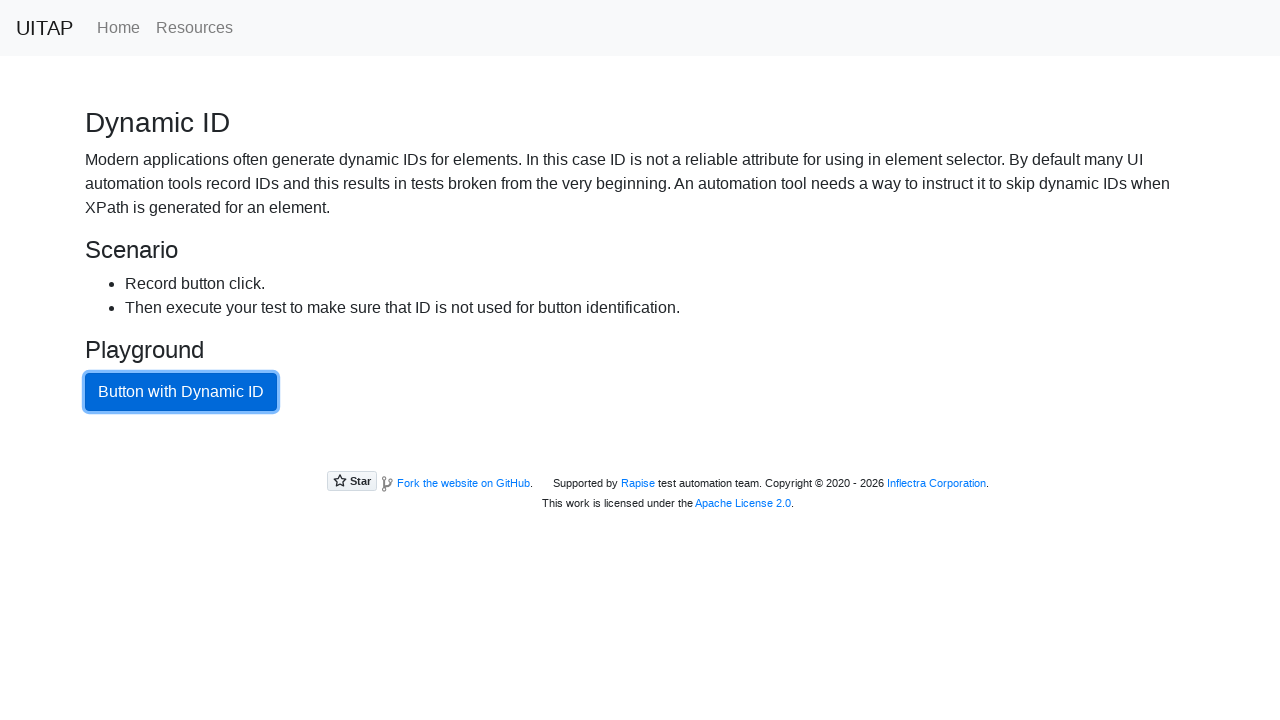